Tests adding multiple elements by clicking the Add Element button 5 times and verifying the delete buttons are created

Starting URL: https://the-internet.herokuapp.com/add_remove_elements/

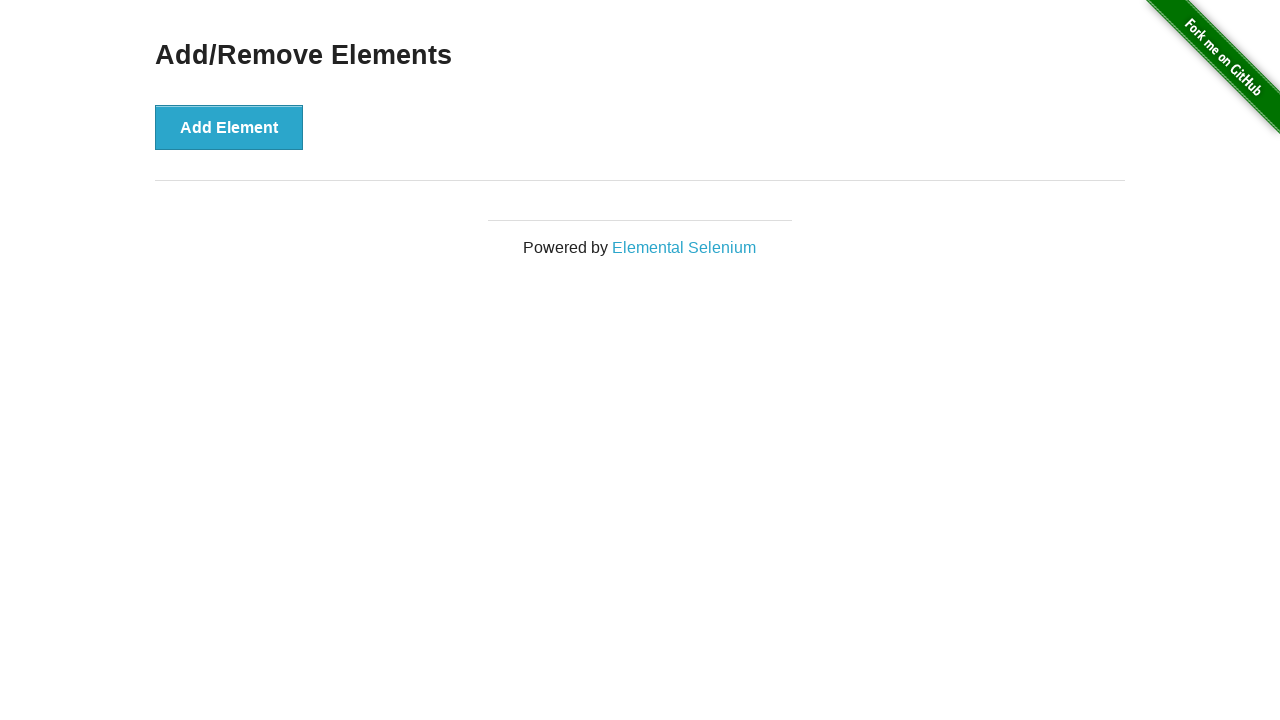

Navigated to Add/Remove Elements page
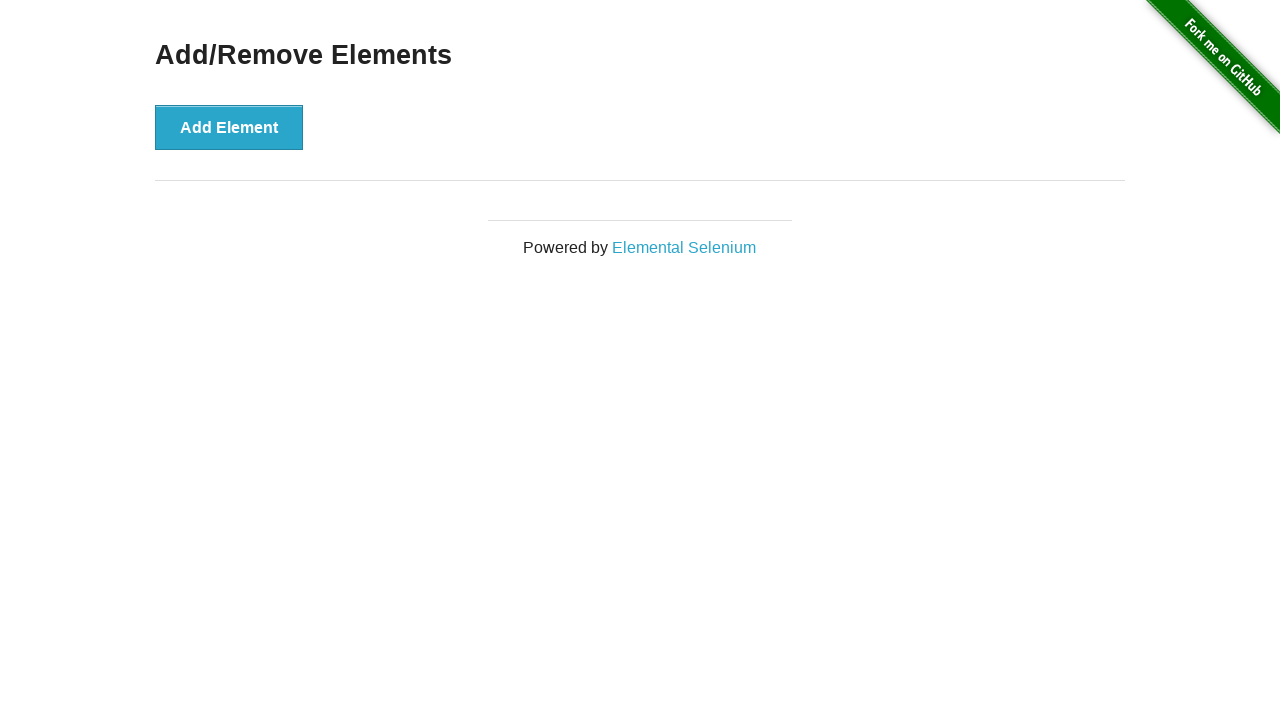

Clicked Add Element button (click 1 of 5) at (229, 127) on .example > button
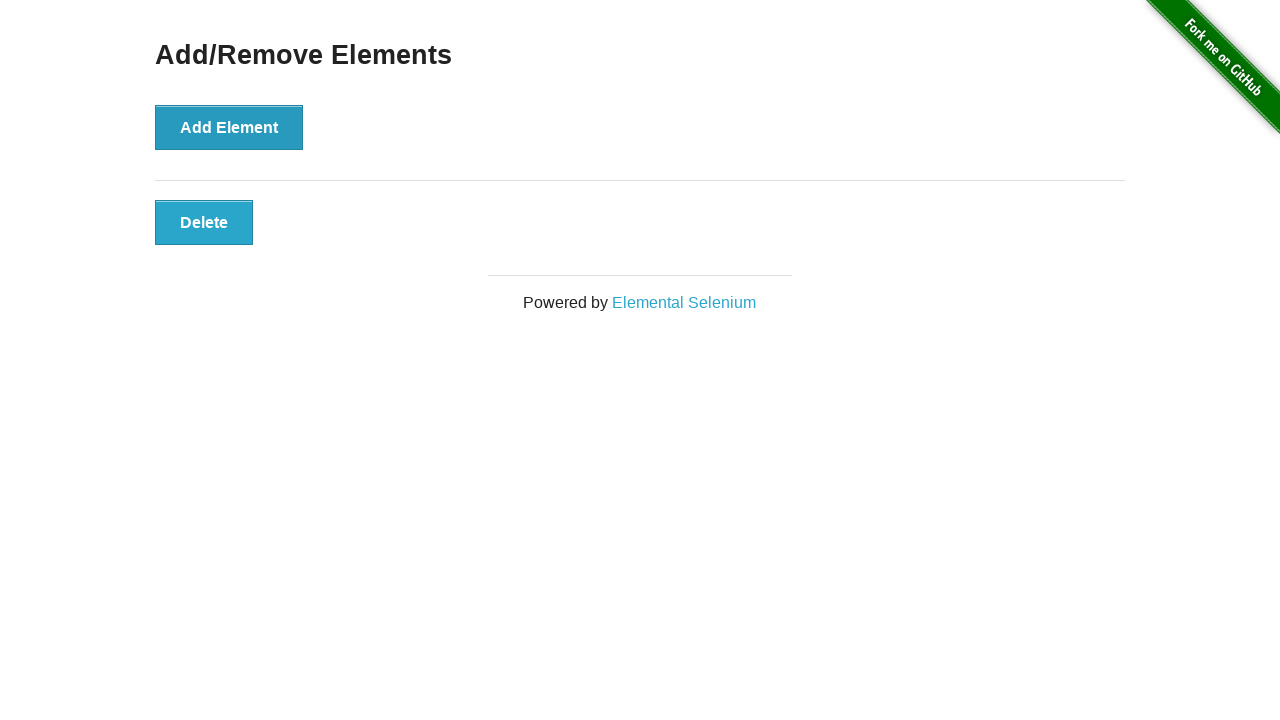

Clicked Add Element button (click 2 of 5) at (229, 127) on .example > button
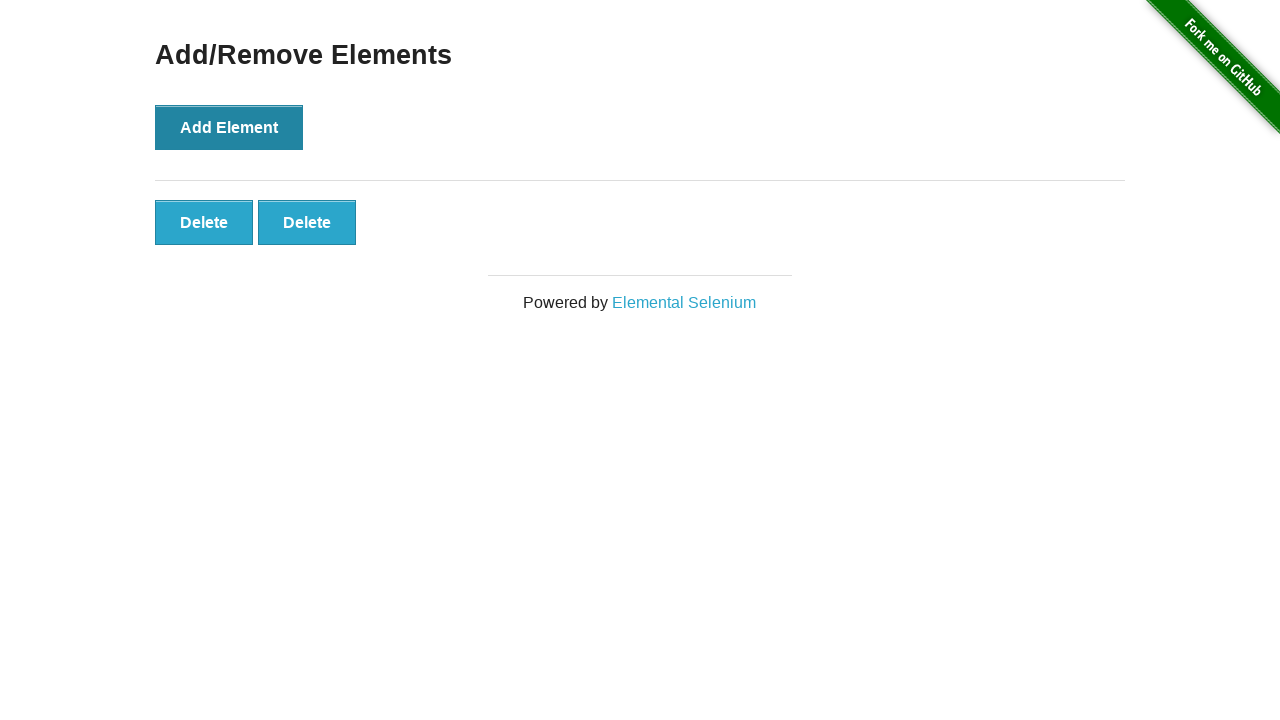

Clicked Add Element button (click 3 of 5) at (229, 127) on .example > button
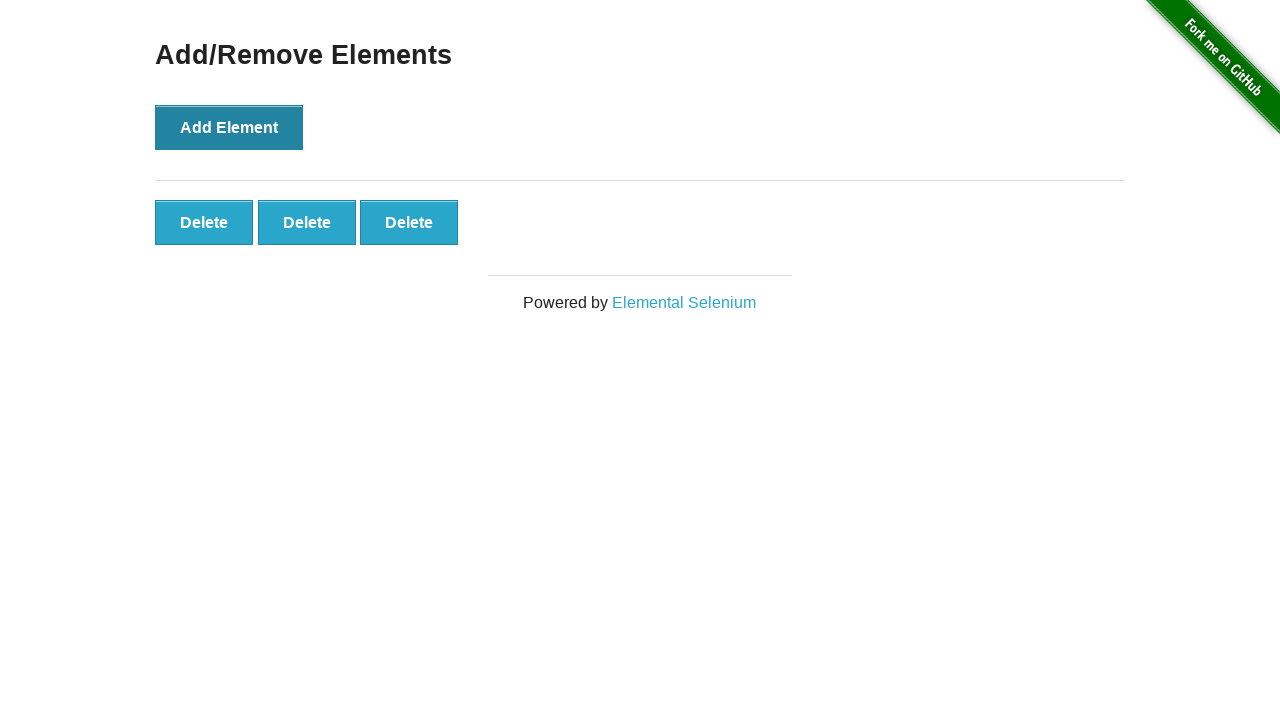

Clicked Add Element button (click 4 of 5) at (229, 127) on .example > button
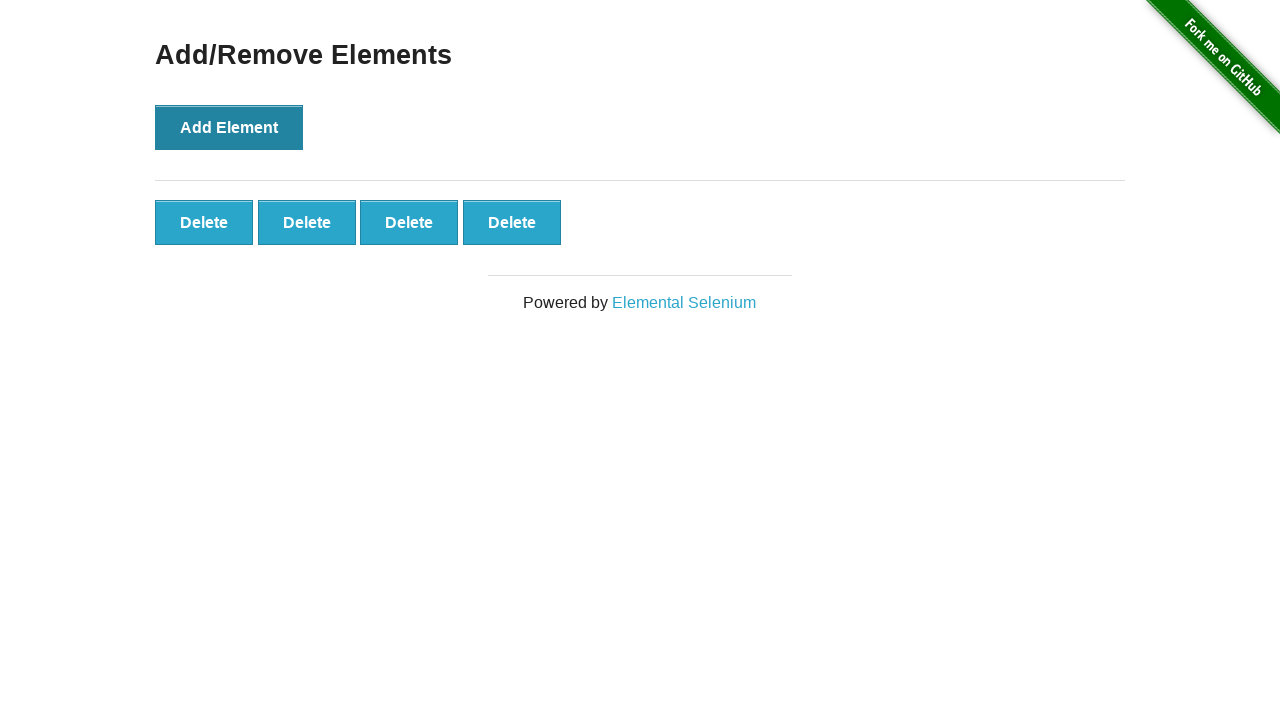

Clicked Add Element button (click 5 of 5) at (229, 127) on .example > button
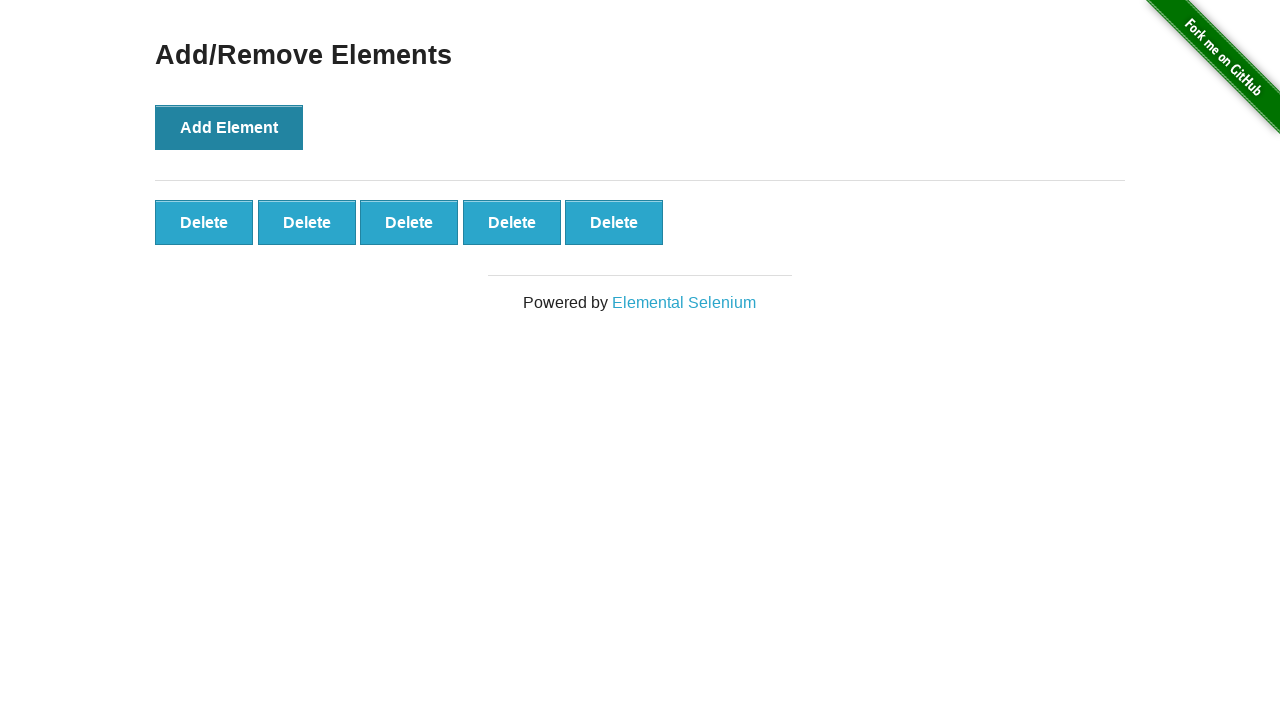

All delete buttons are now visible after adding 5 elements
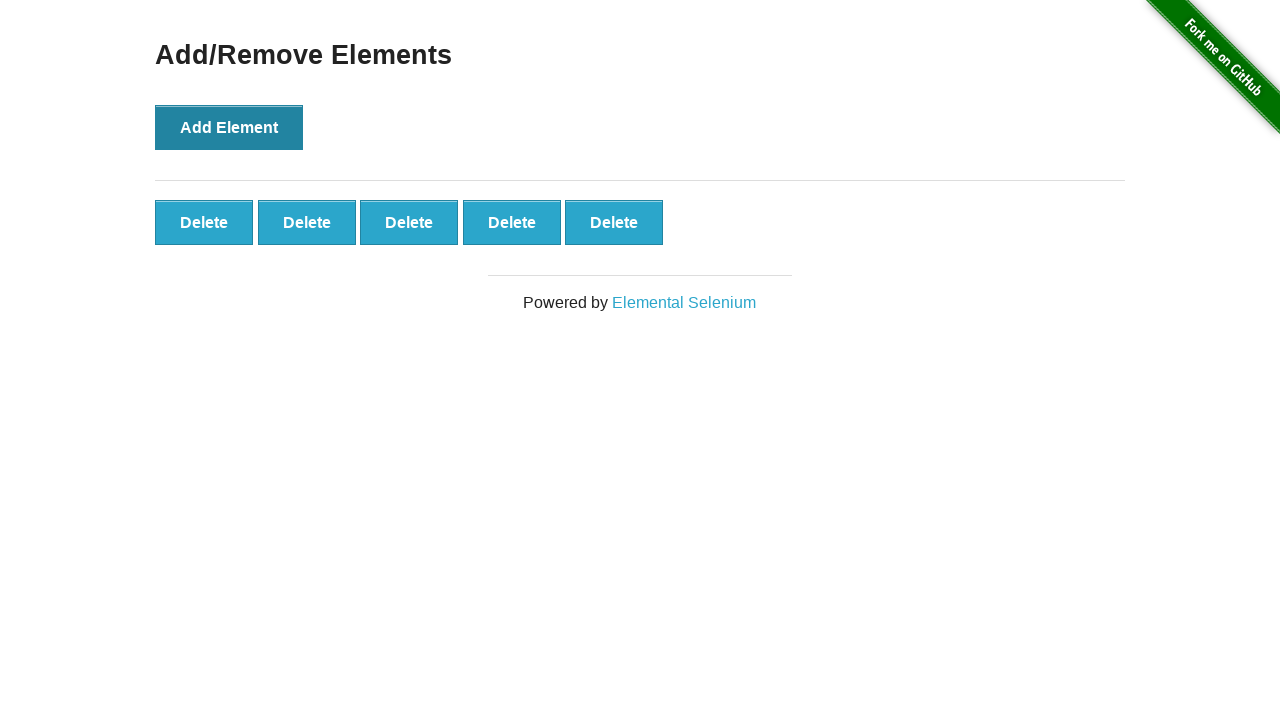

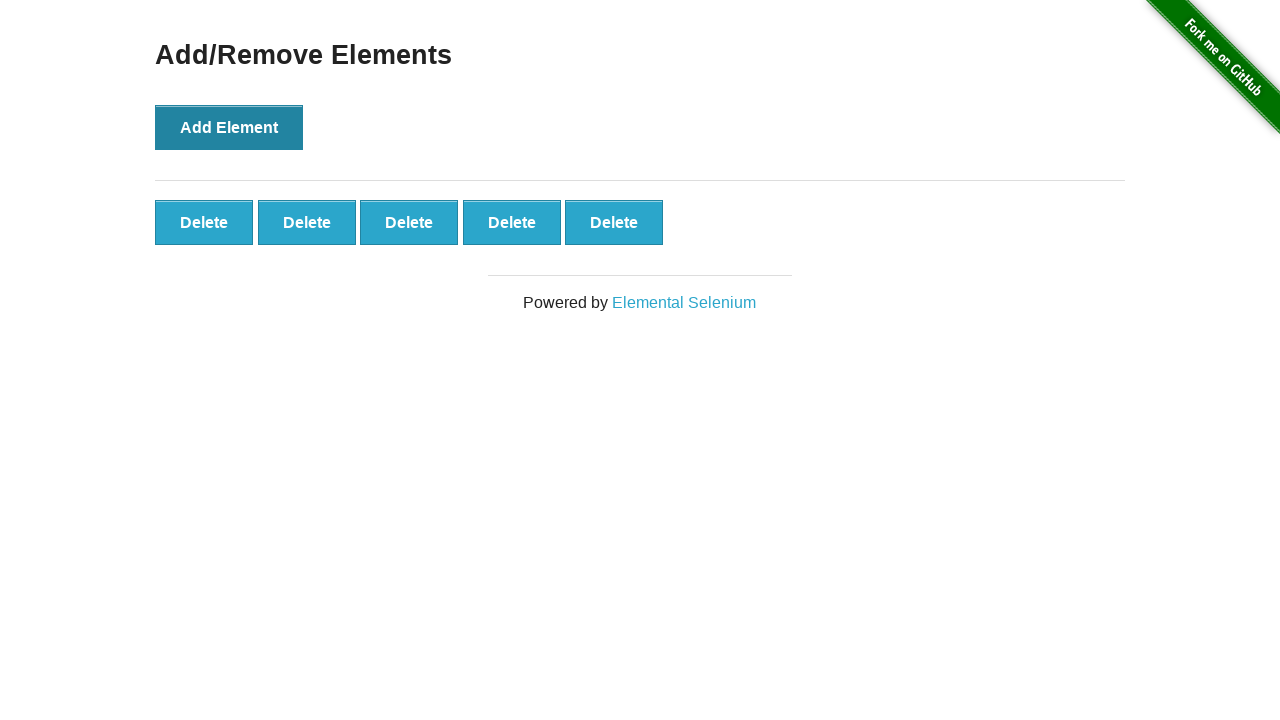